Tests an e-commerce flow by adding products from different categories (phone, laptop, monitor) to cart, verifying total price calculation, and completing a purchase order with form submission

Starting URL: https://demoblaze.com/index.html

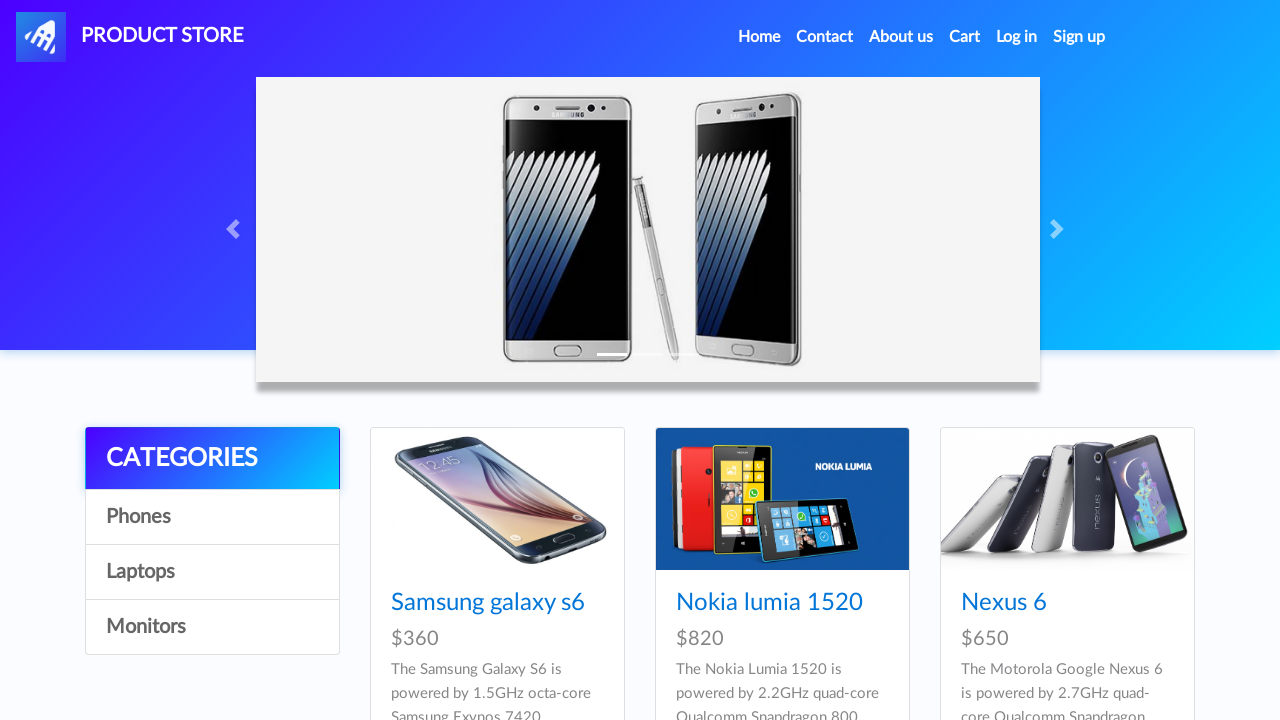

Clicked on Phones category at (212, 517) on xpath=//div[@id='contcont']//a[2]
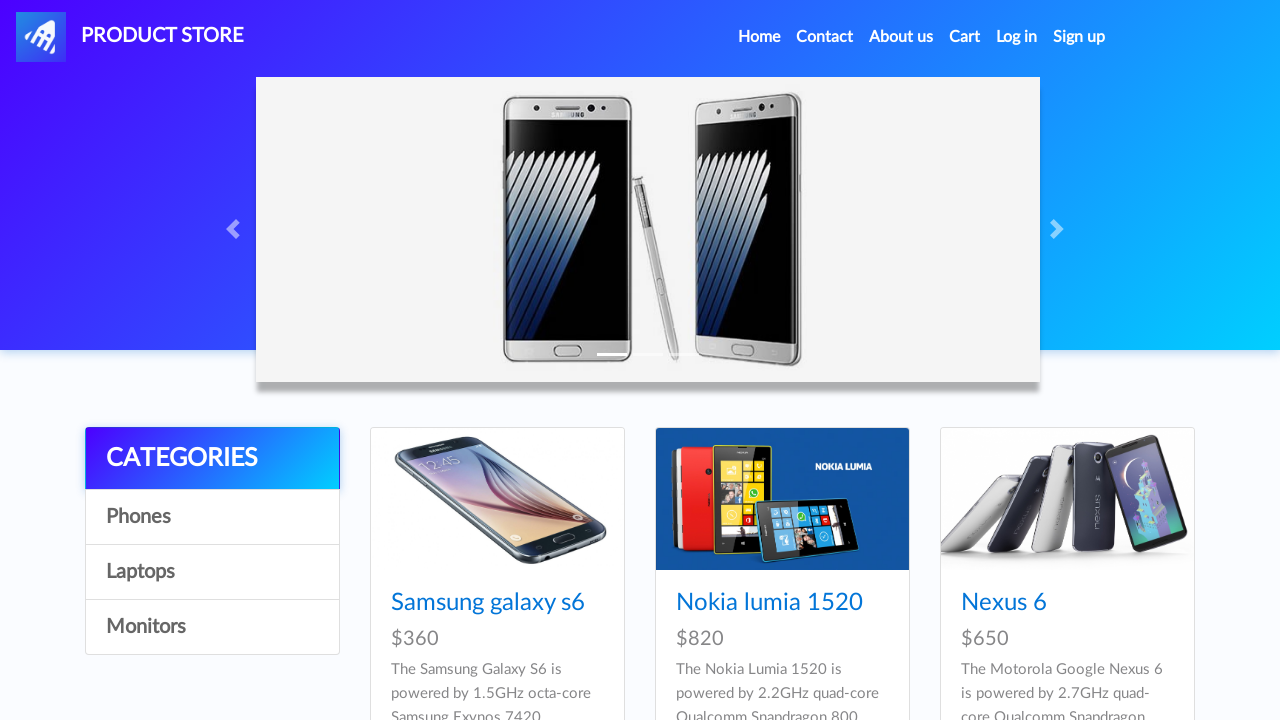

Selected Samsung Galaxy S6 phone at (488, 603) on xpath=//a[text()="Samsung galaxy s6"]
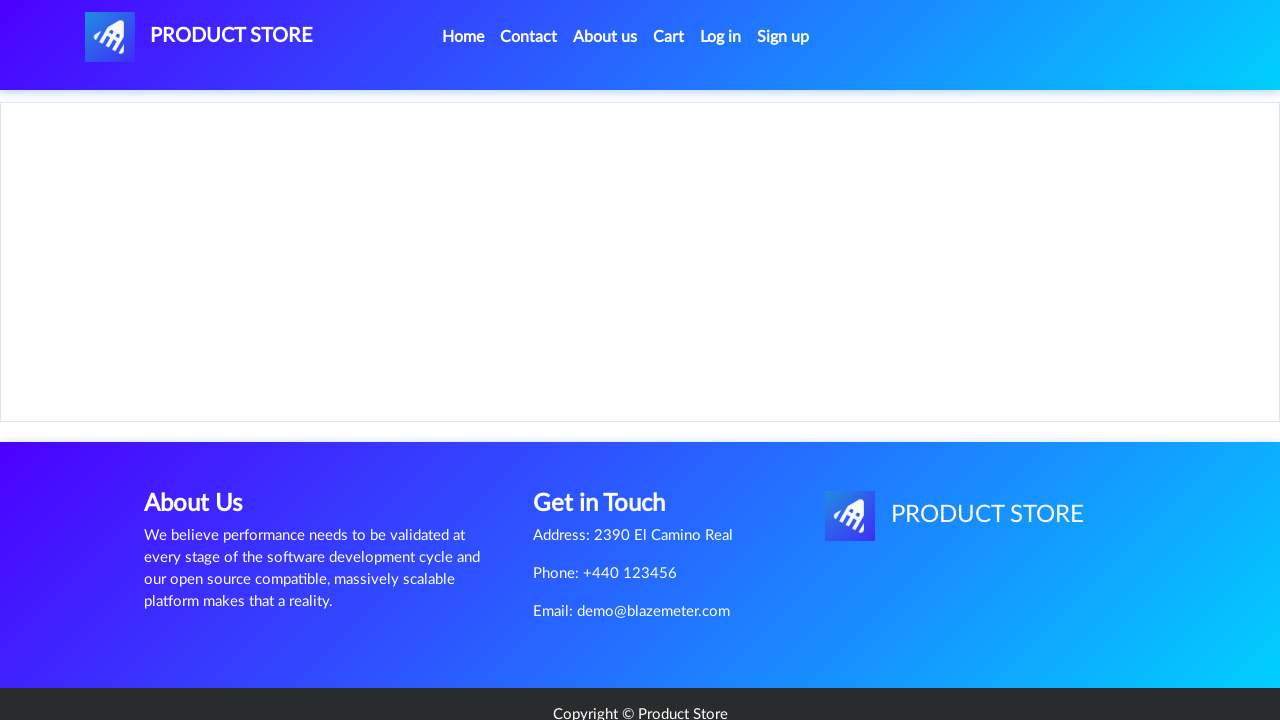

Clicked Add to cart button for Samsung Galaxy S6 at (610, 440) on xpath=//a[text()='Add to cart']
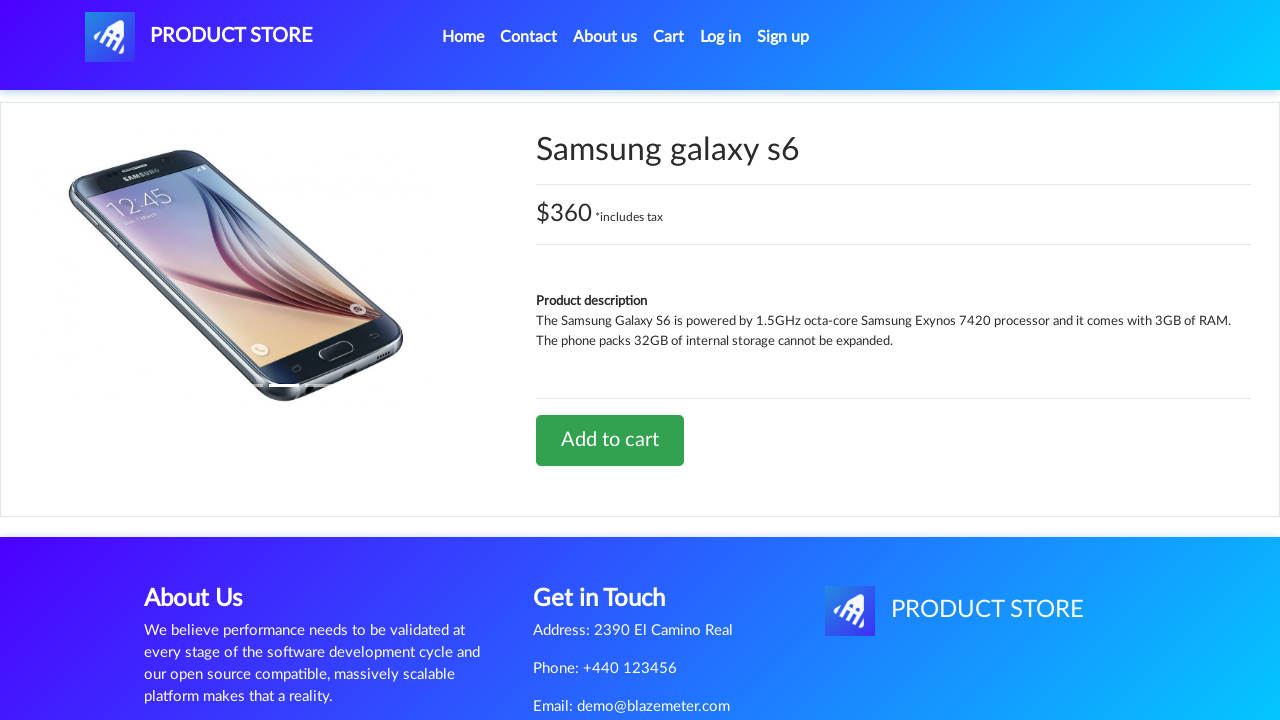

Accepted dialog alert after adding phone to cart
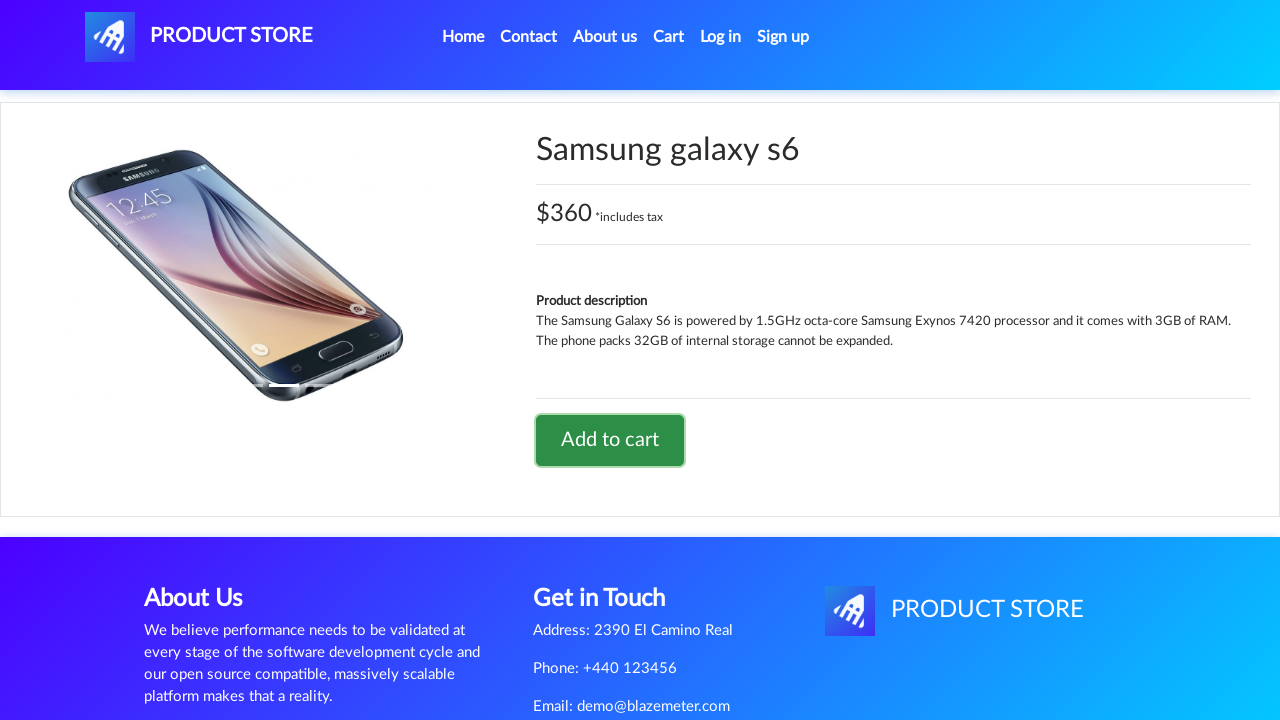

Navigated back to home page at (463, 37) on (//a[@class='nav-link'])[1]
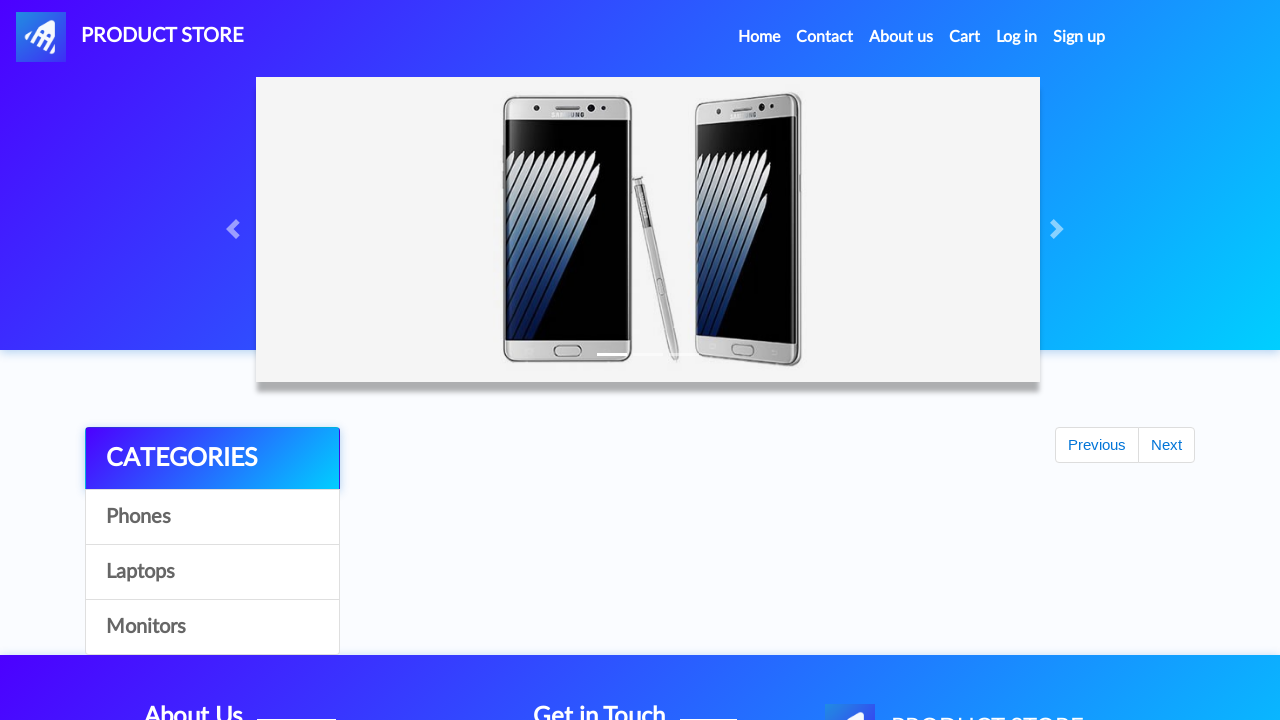

Clicked on Laptops category at (212, 572) on xpath=//a[text()="Laptops"]
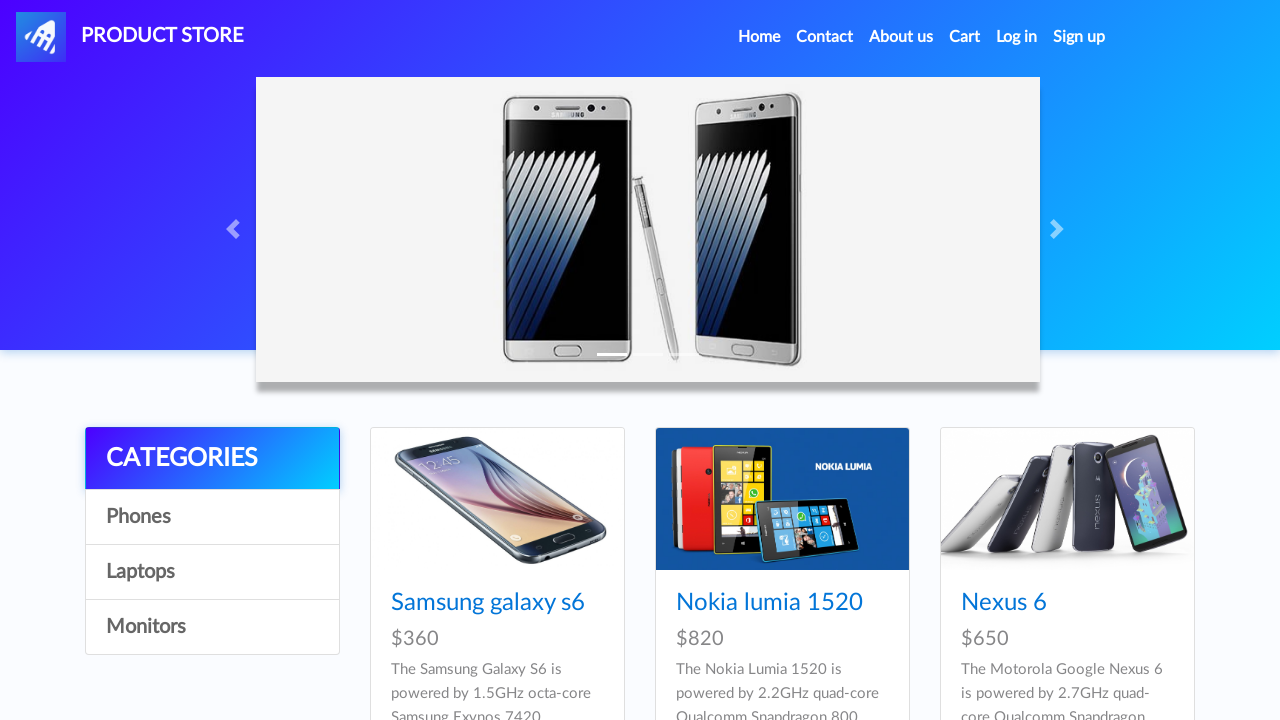

Selected Dell i7 8gb laptop at (448, 361) on text=Dell i7 8gb
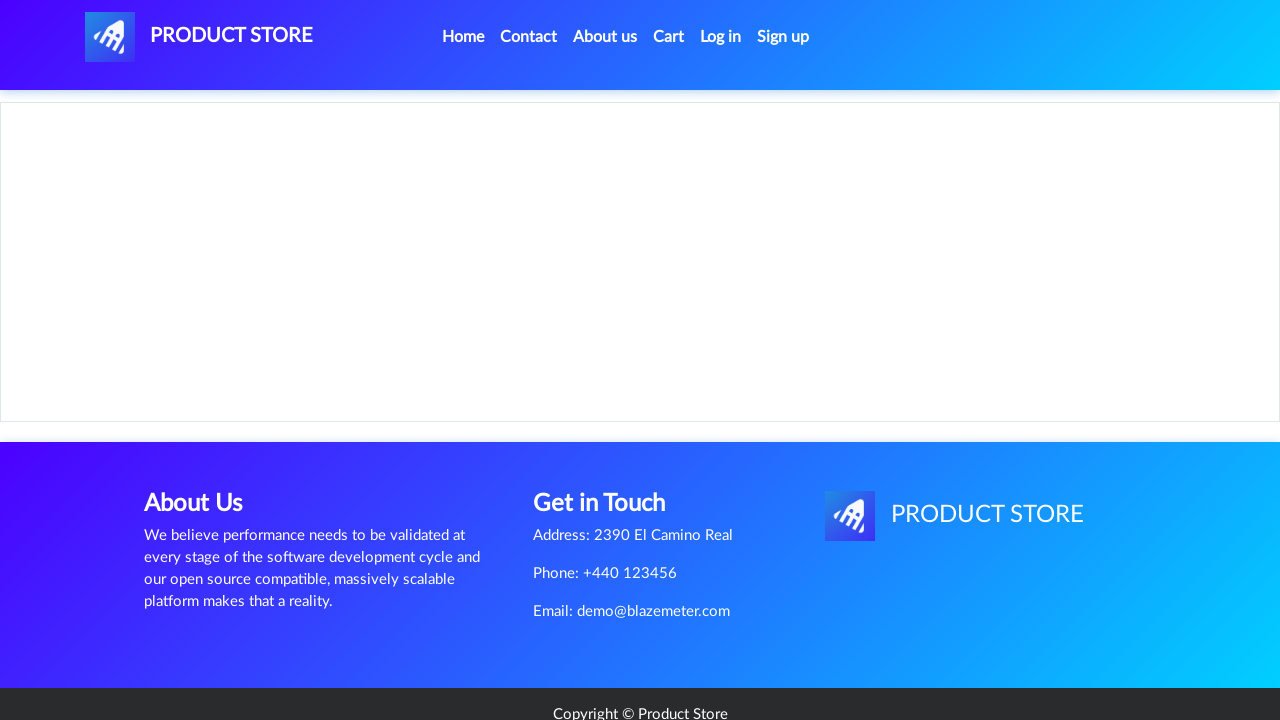

Clicked Add to cart button for Dell i7 8gb laptop at (610, 460) on xpath=//a[text()='Add to cart']
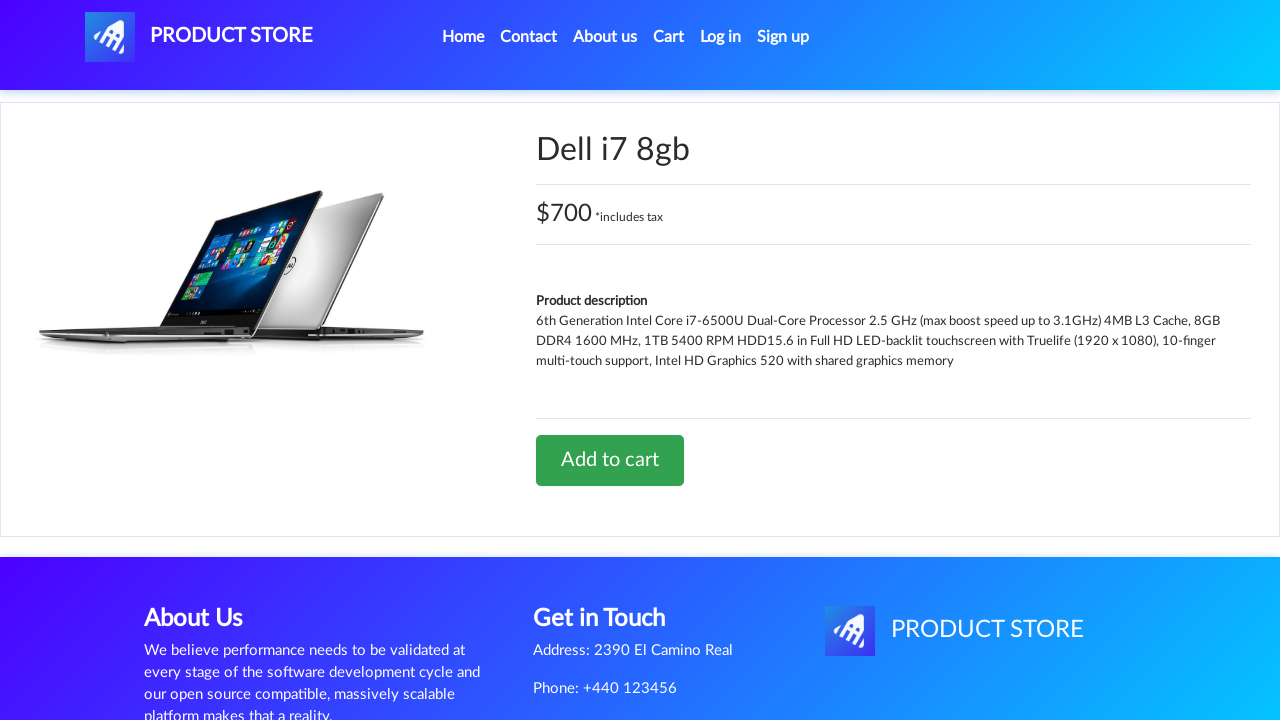

Navigated back to home page at (463, 37) on (//a[@class='nav-link'])[1]
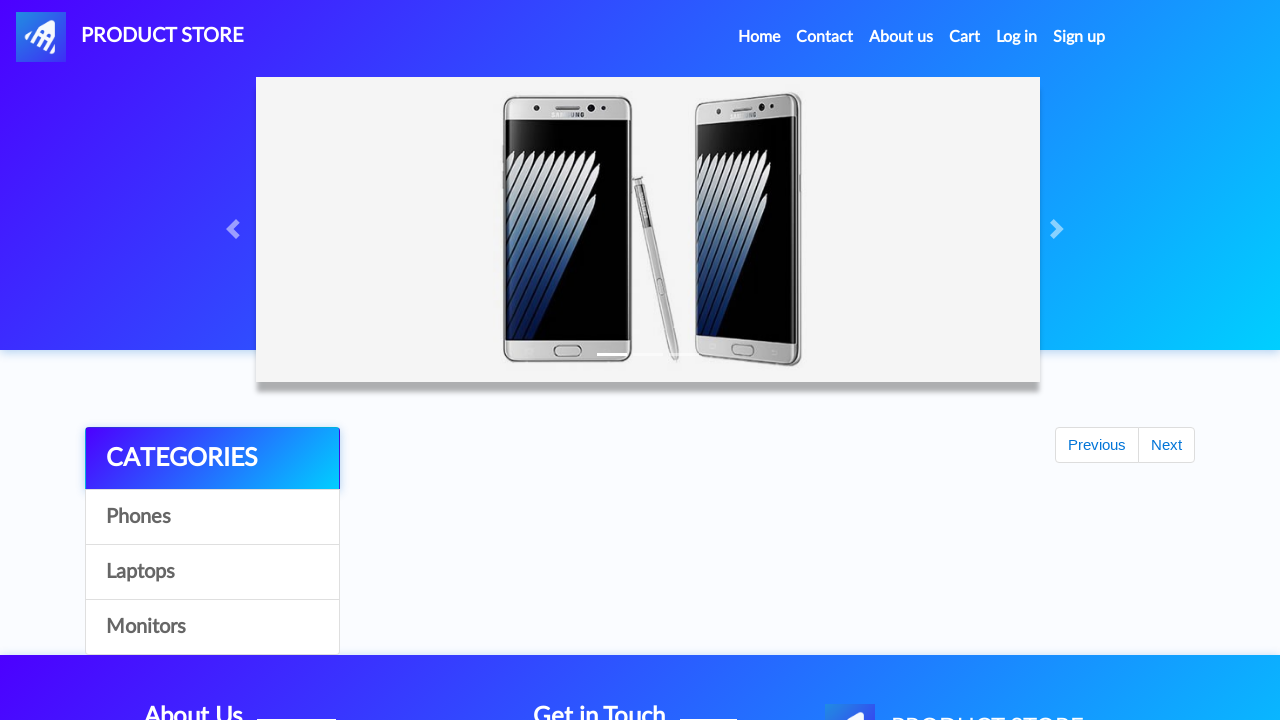

Clicked on Monitors category at (212, 627) on text=Monitors
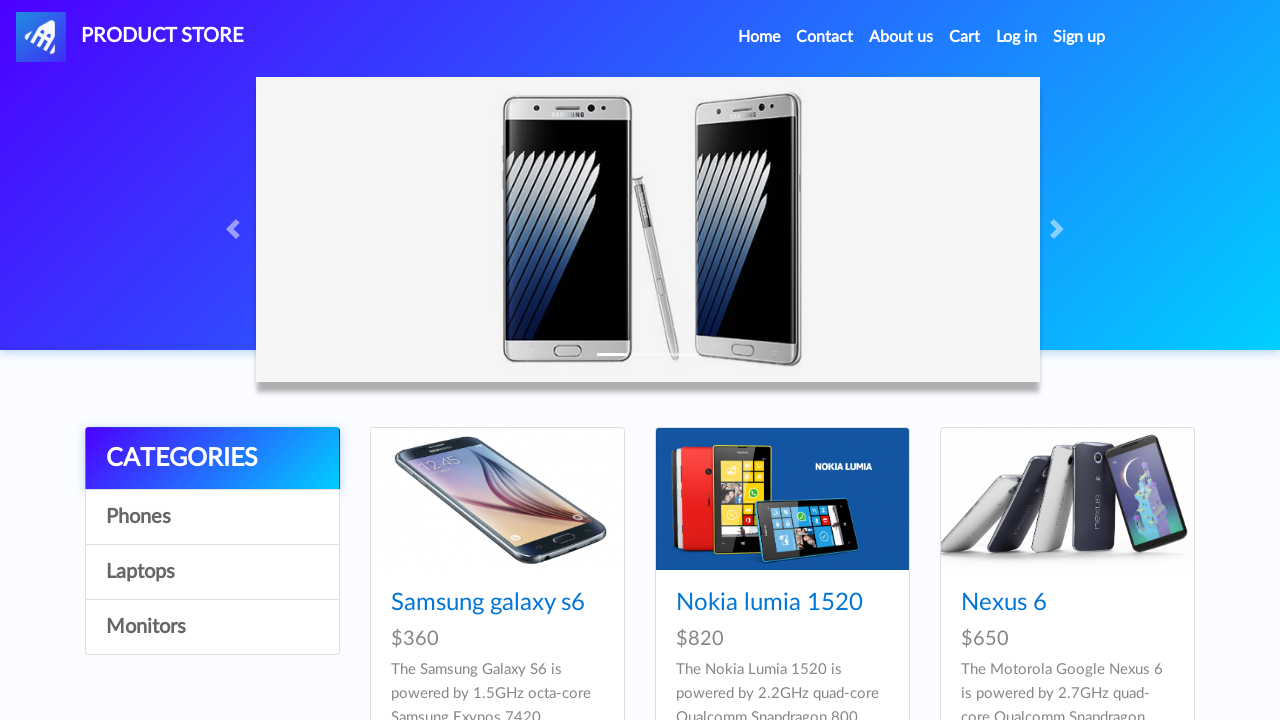

Selected ASUS Full HD monitor at (749, 483) on text=ASUS Full HD
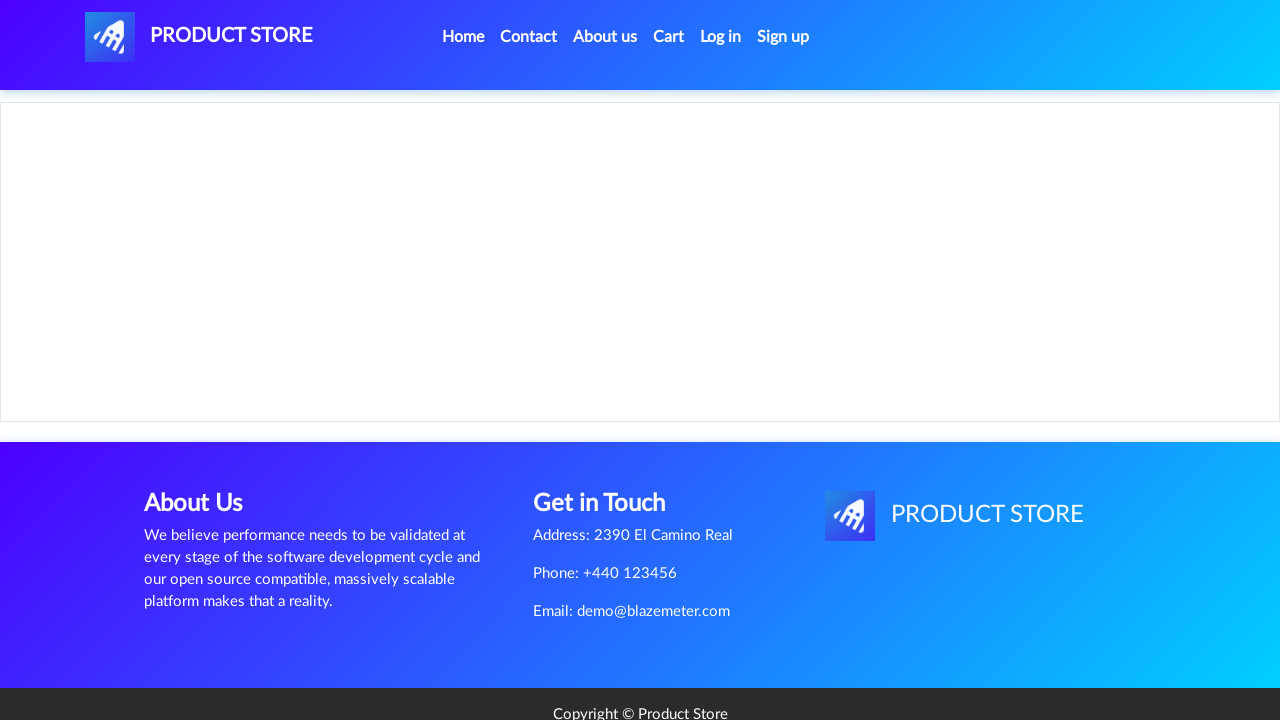

Clicked Add to cart button for ASUS Full HD monitor at (610, 420) on xpath=//a[text()='Add to cart']
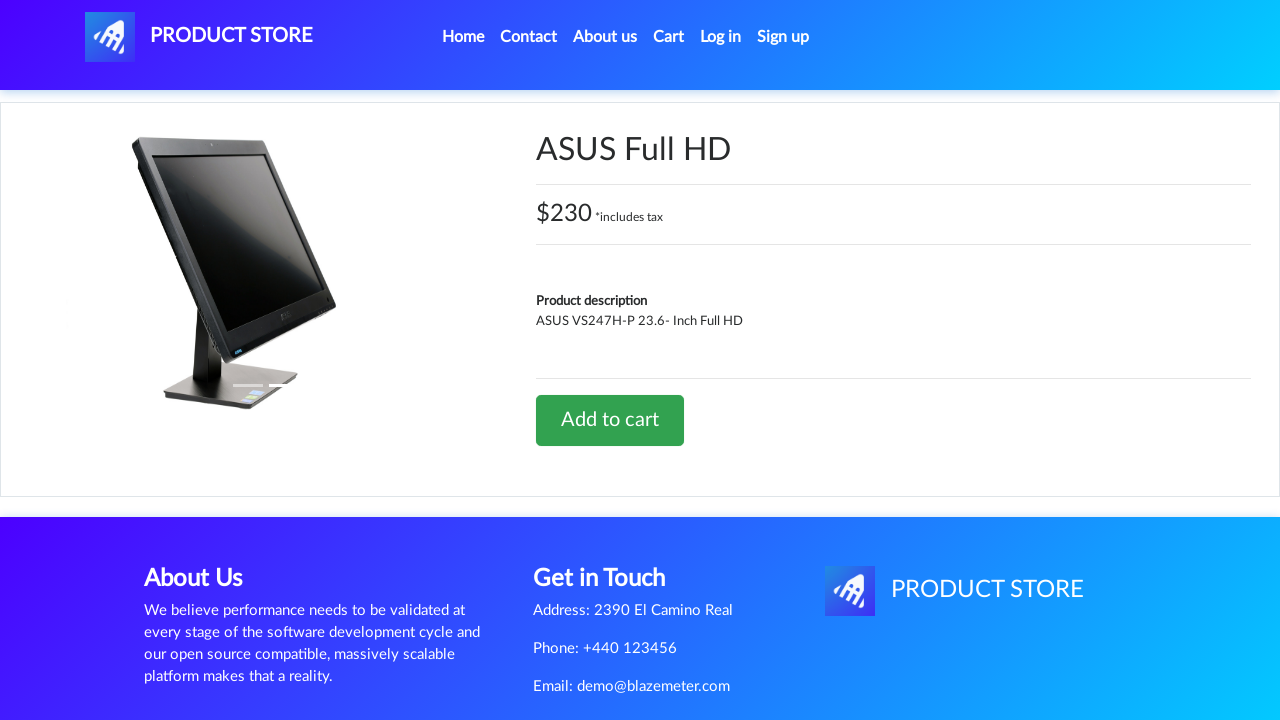

Navigated to cart page at (669, 37) on xpath=//a[@id='cartur']
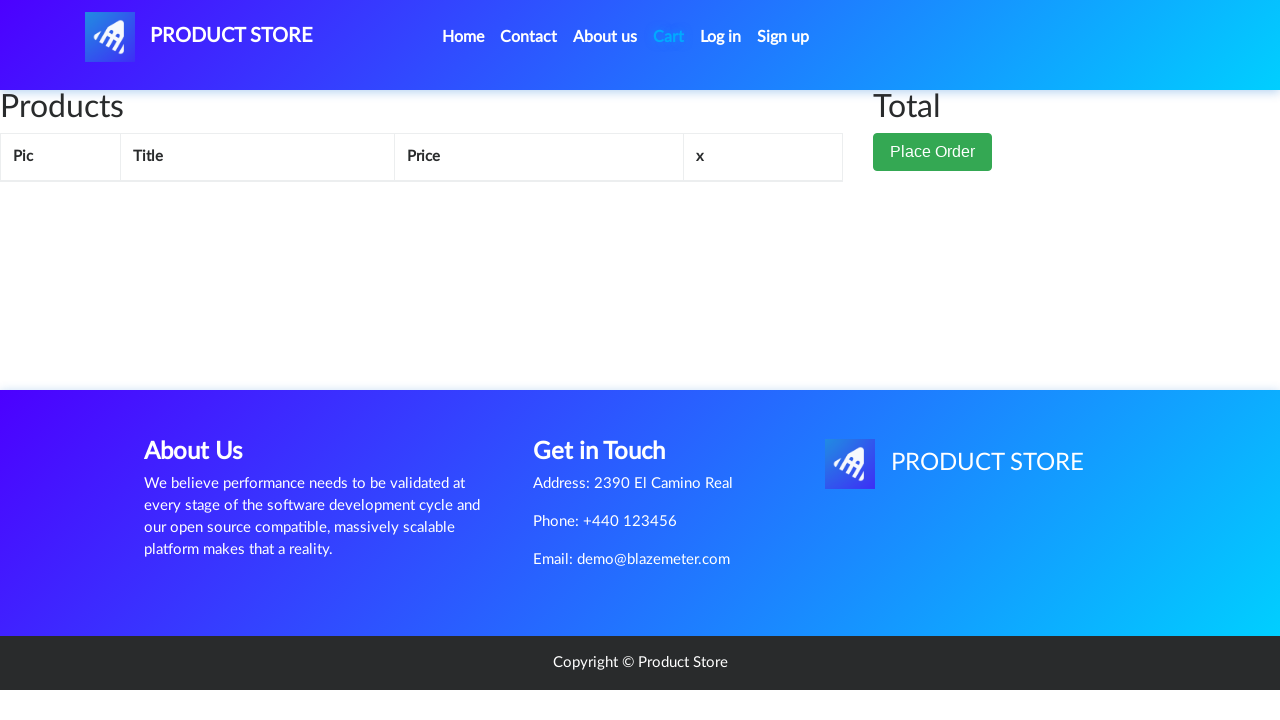

Cart items loaded successfully
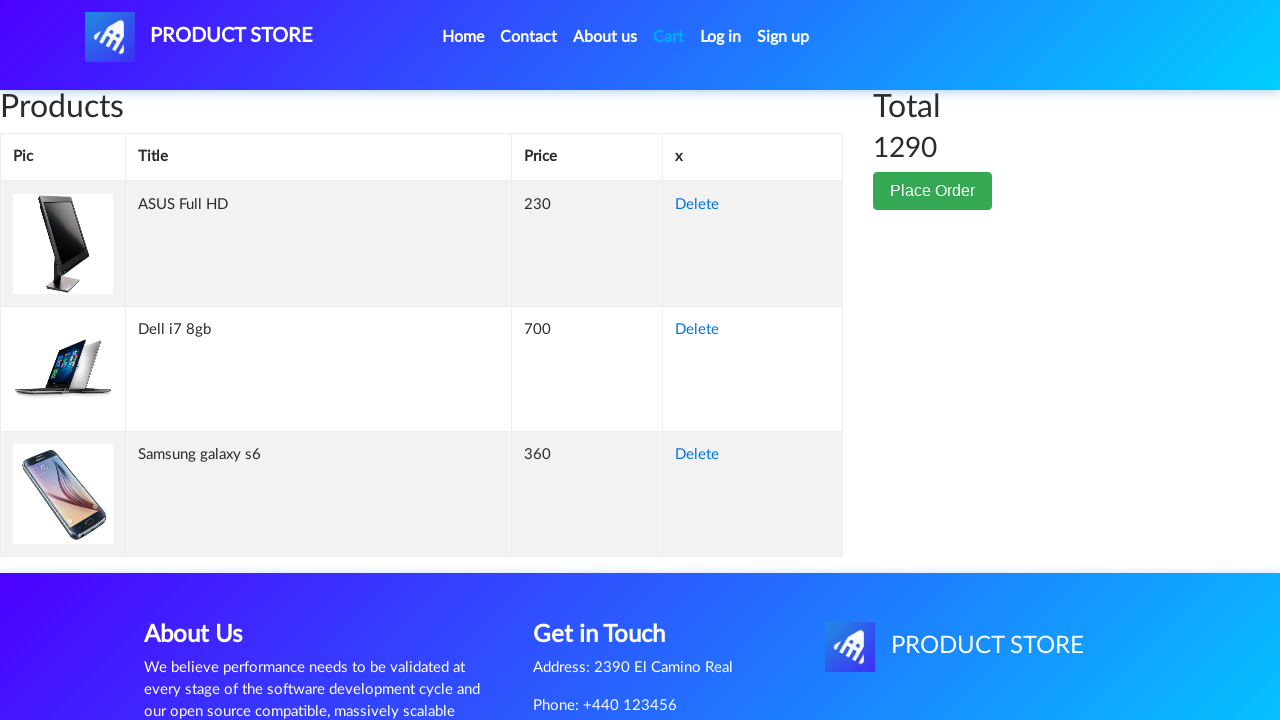

Clicked Place Order button at (933, 191) on xpath=//button[text()="Place Order"]
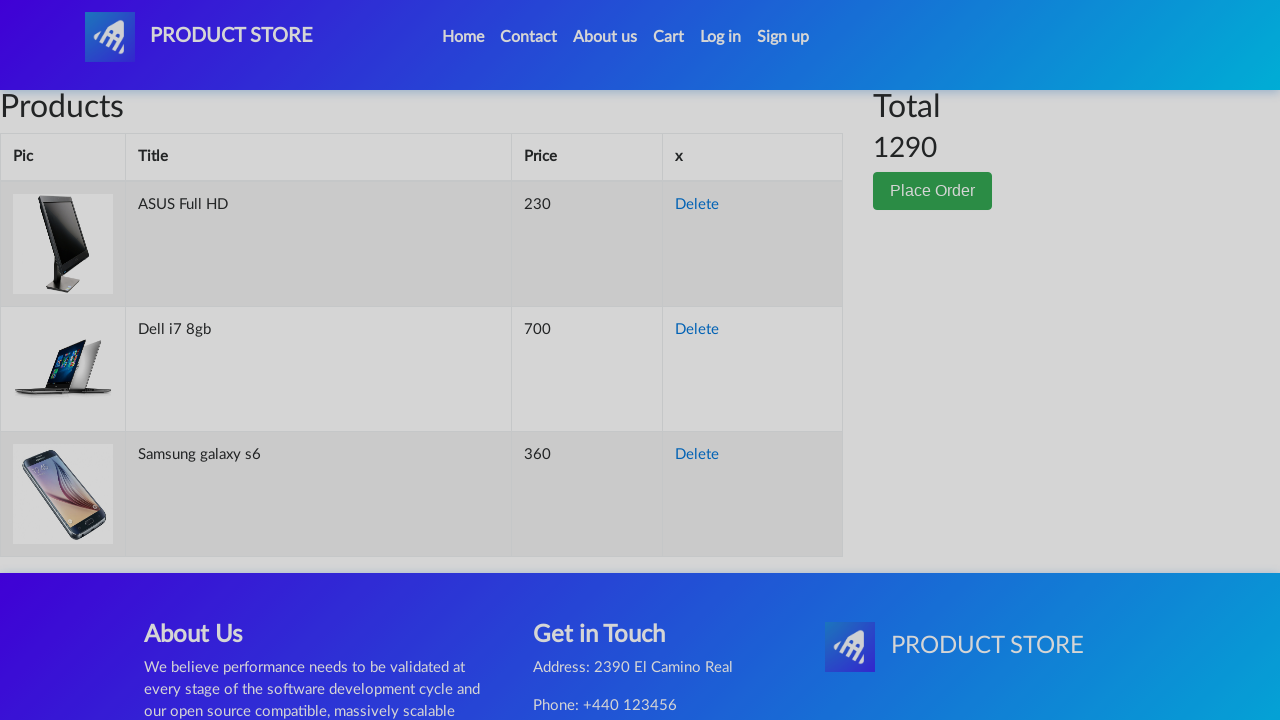

Filled in name field with 'John Doe' on //input[@id='name']
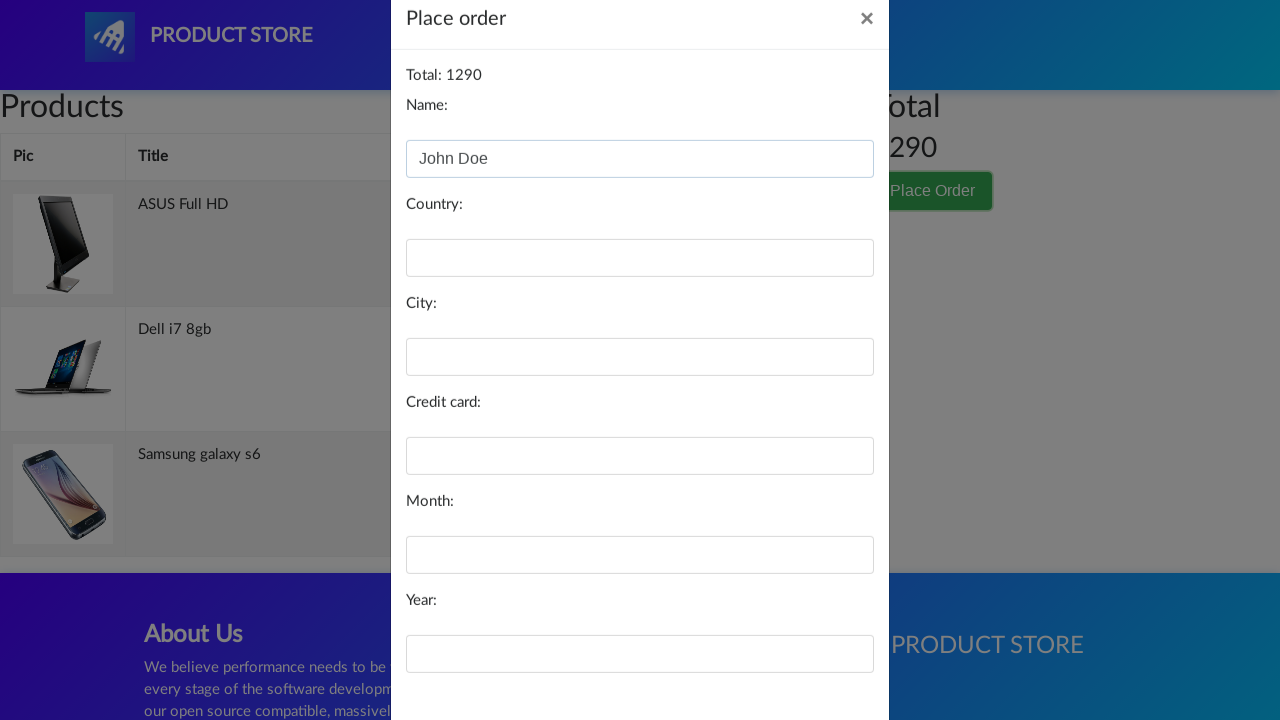

Filled in country field with 'United States' on //input[@id='country']
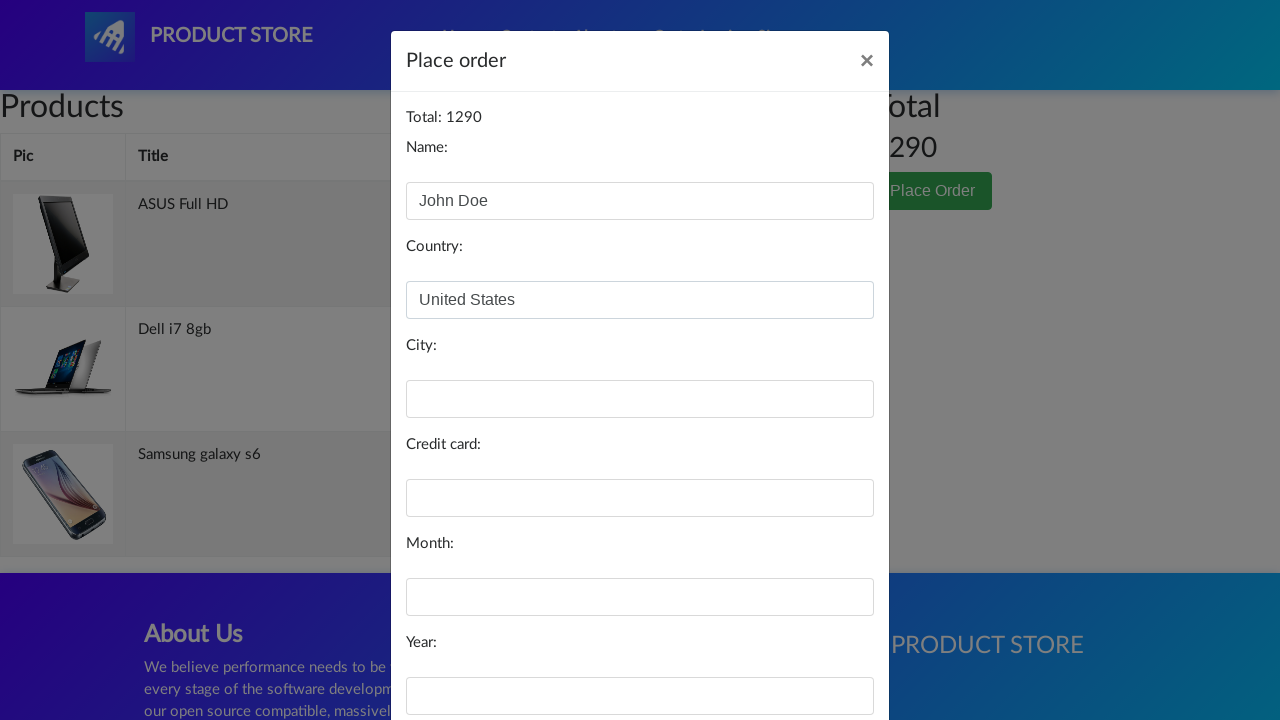

Filled in city field with 'New York' on //input[@id='city']
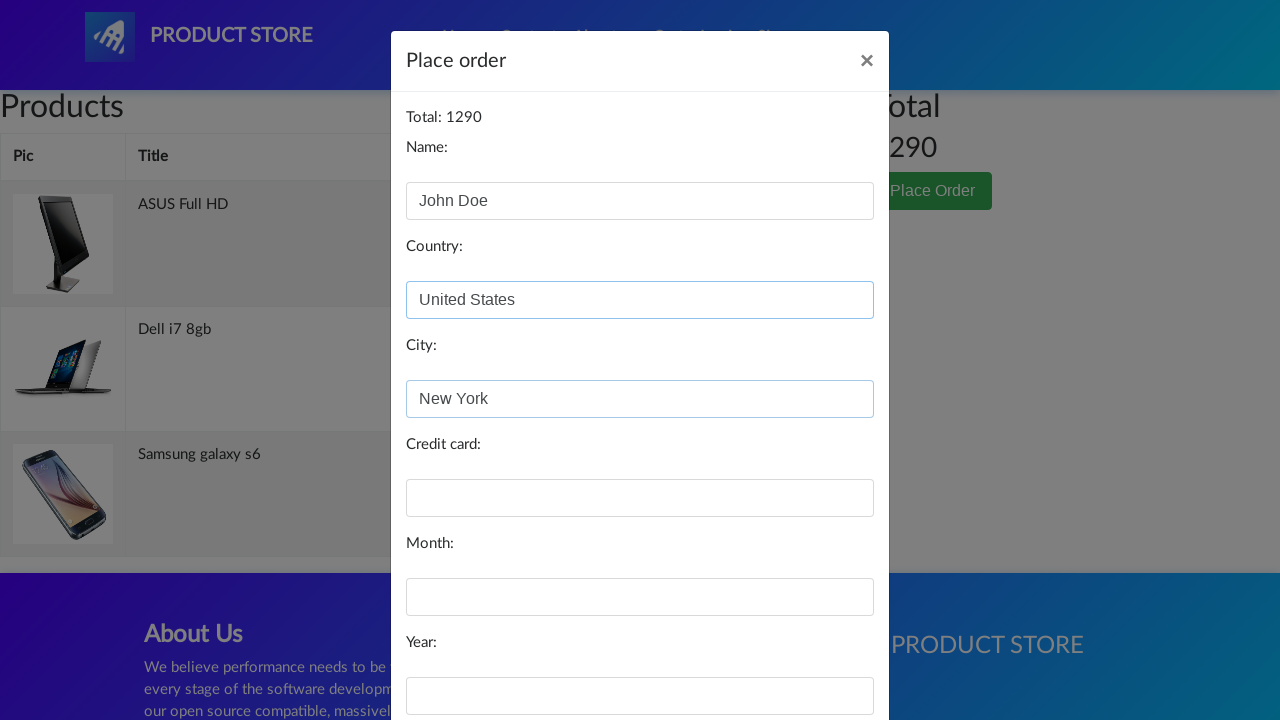

Filled in credit card field with card number on //input[@id='card']
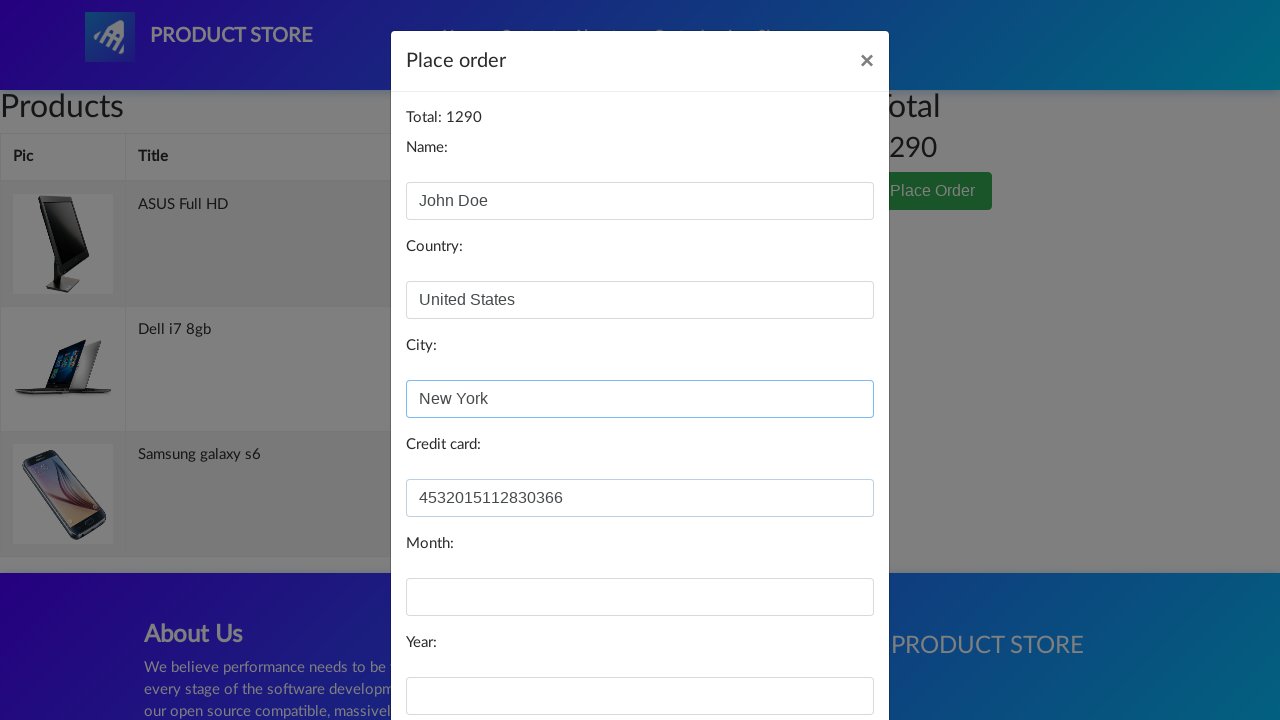

Filled in expiration month field with '12' on //input[@id='month']
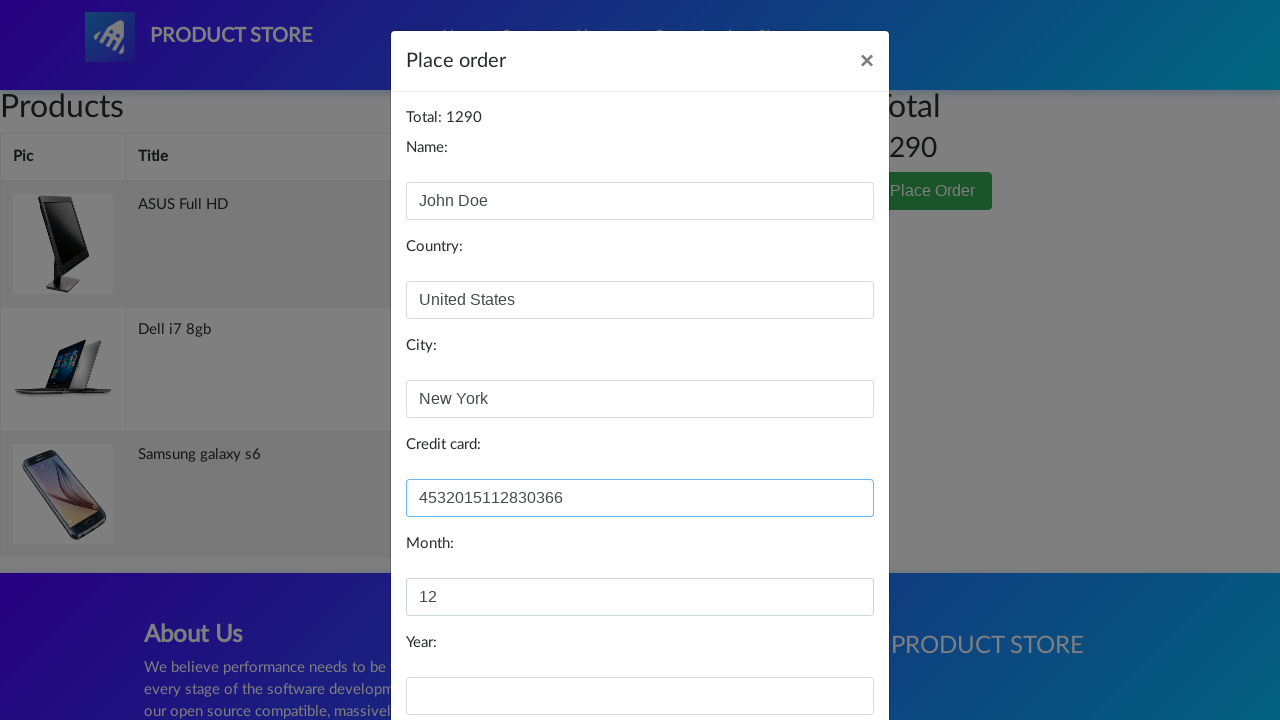

Filled in expiration year field with '2025' on //input[@id='year']
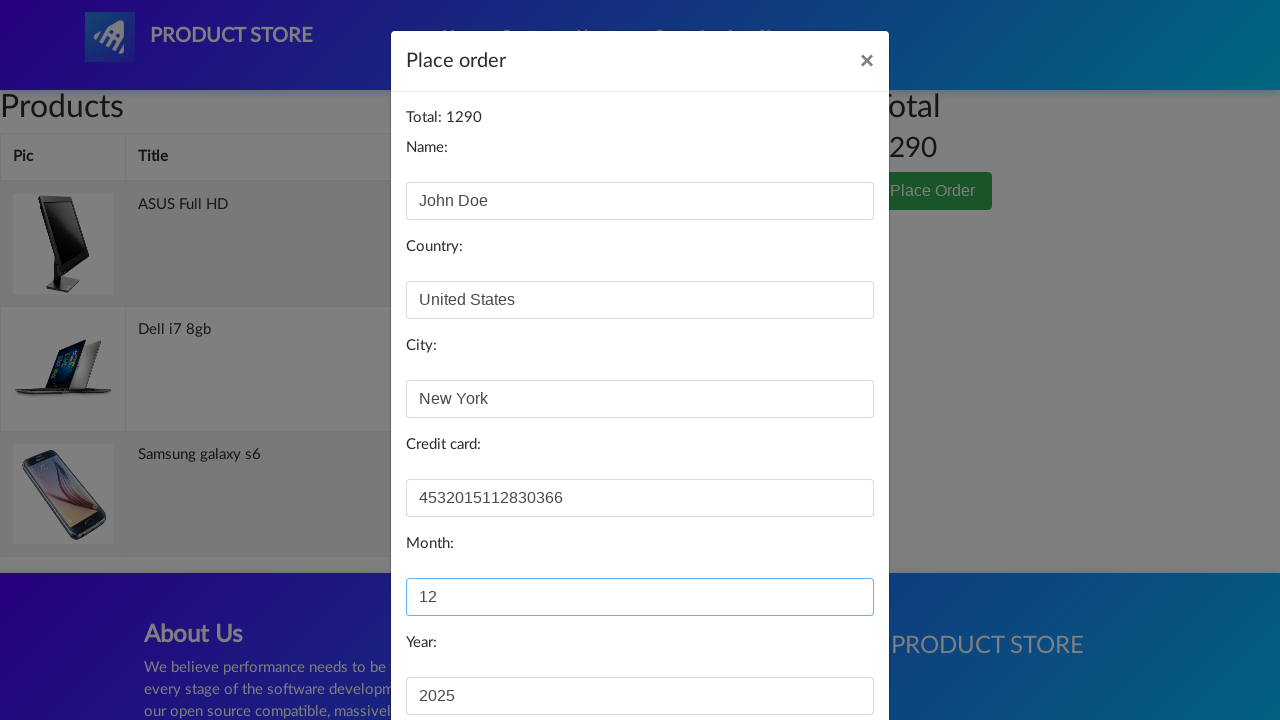

Clicked Purchase button to complete the order at (823, 655) on xpath=//button[text()="Purchase"]
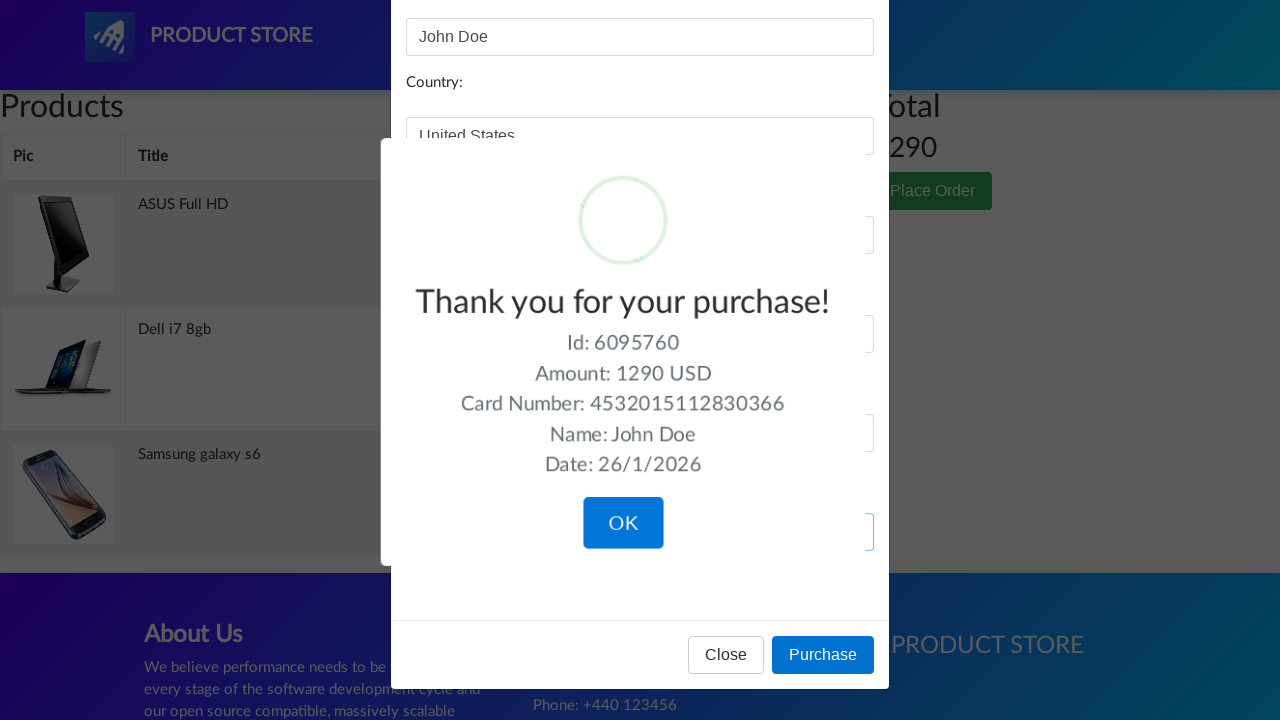

Order confirmation message displayed - purchase completed successfully
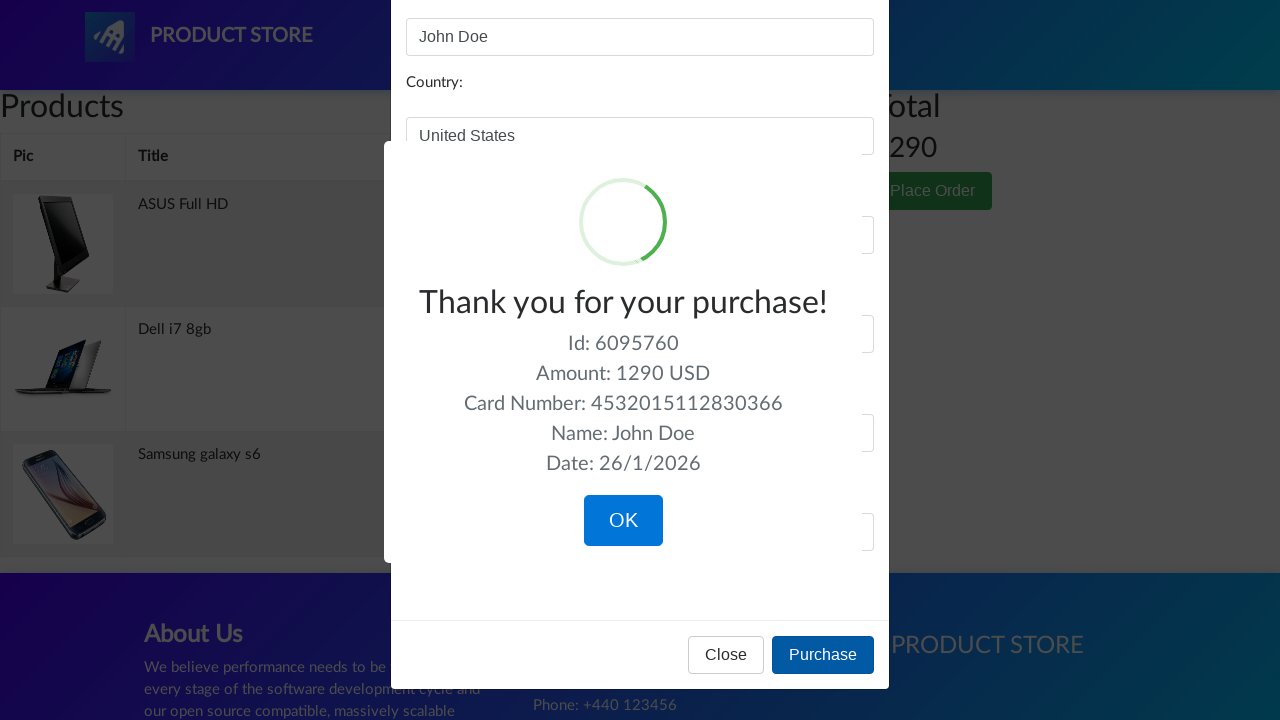

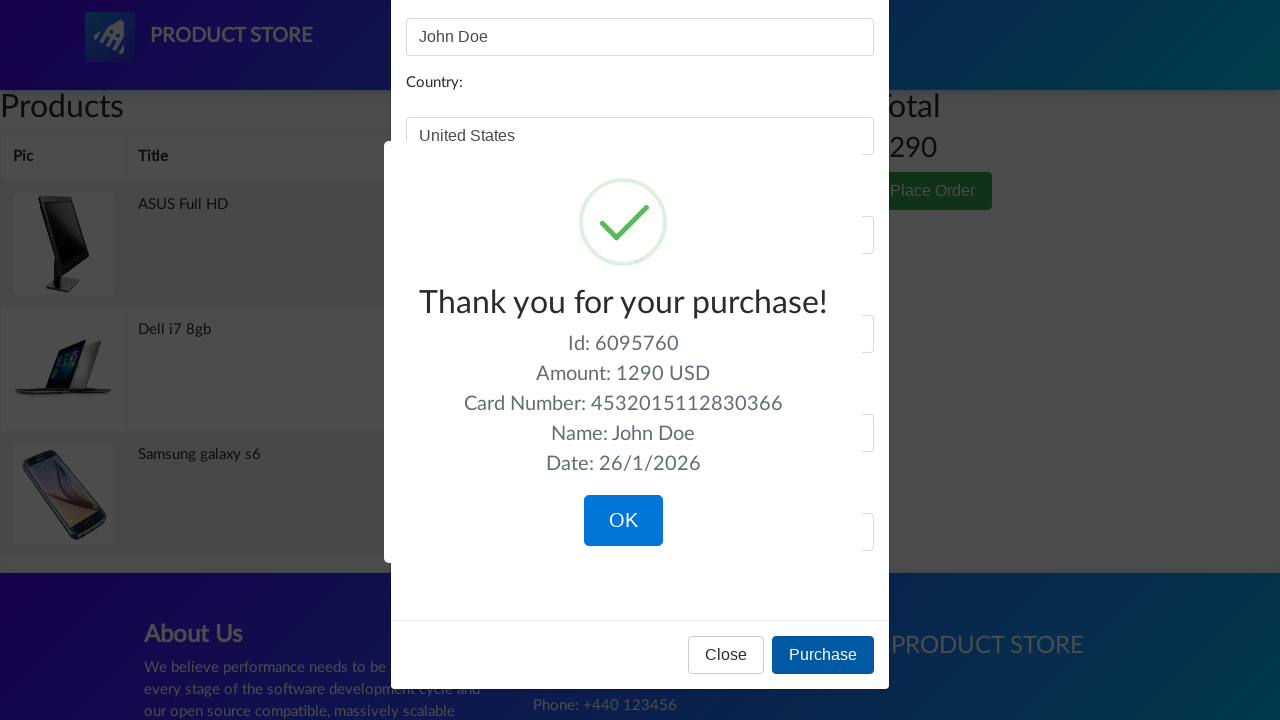